Tests that the calculator maintains a history of calculations by performing three additions and verifying history entries accumulate

Starting URL: http://juliemr.github.io/protractor-demo/

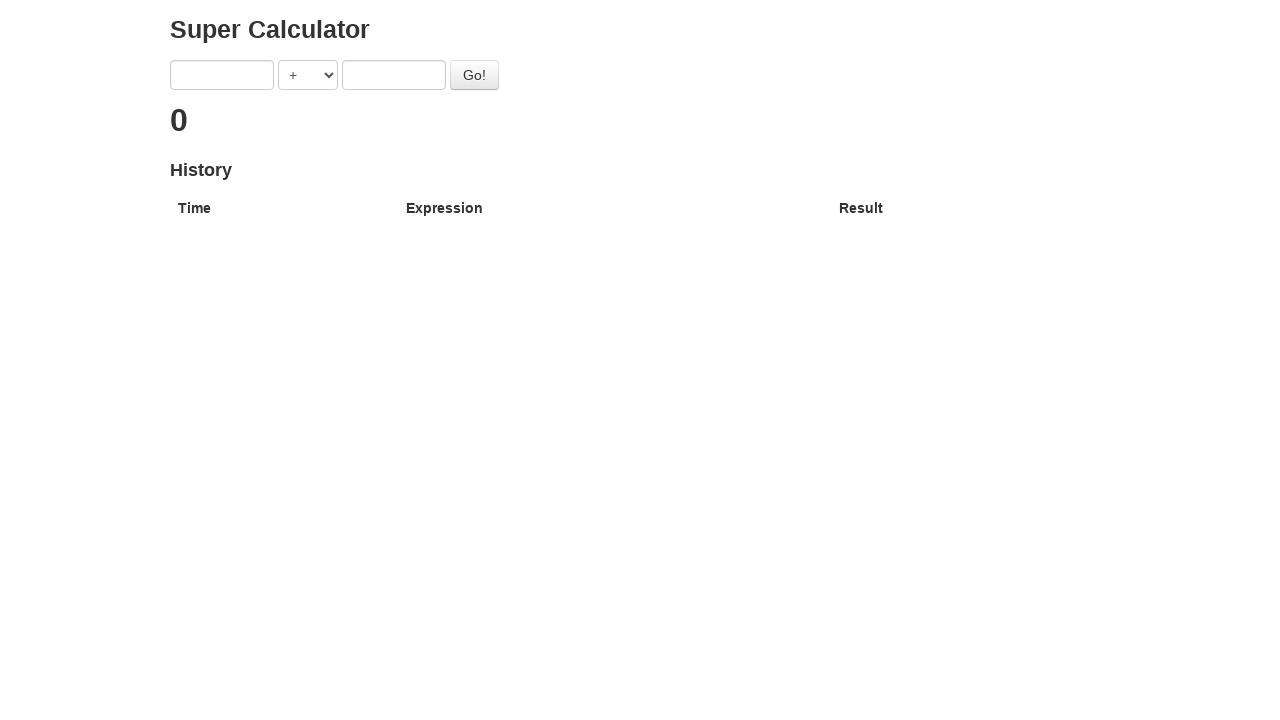

Filled first input with '1' on input[ng-model='first']
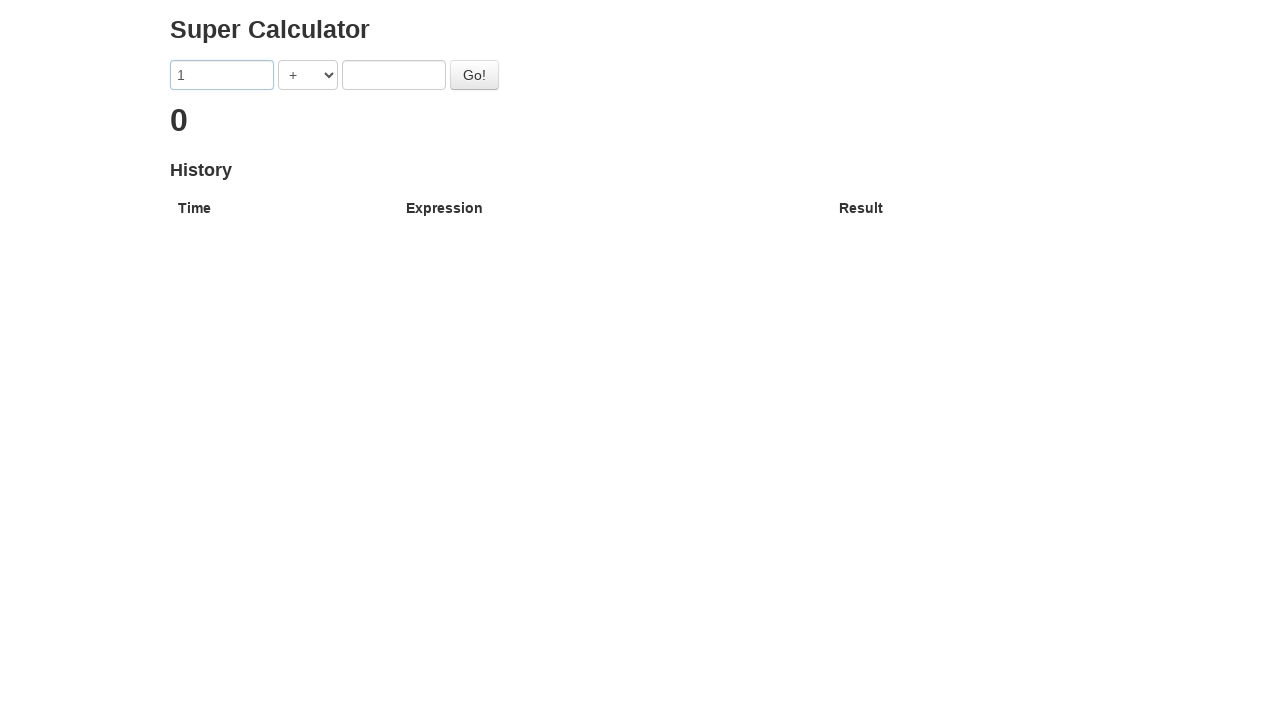

Selected '+' operator on select[ng-model='operator']
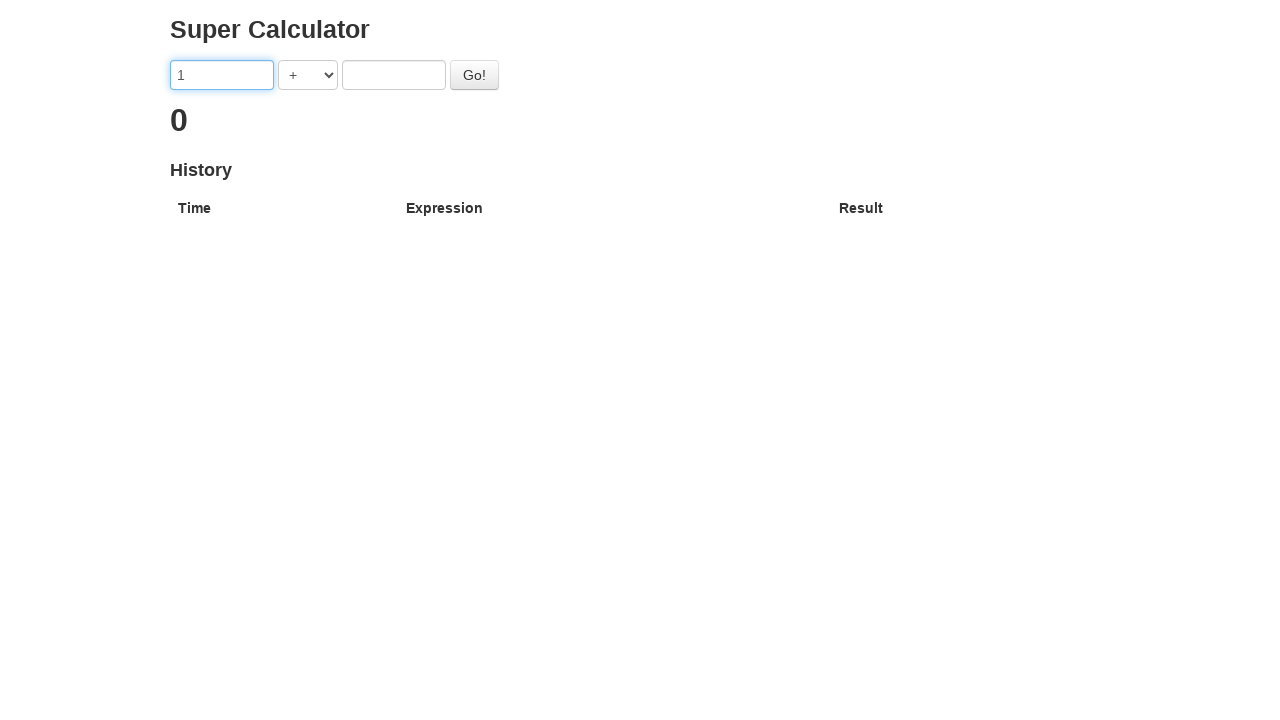

Filled second input with '2' on input[ng-model='second']
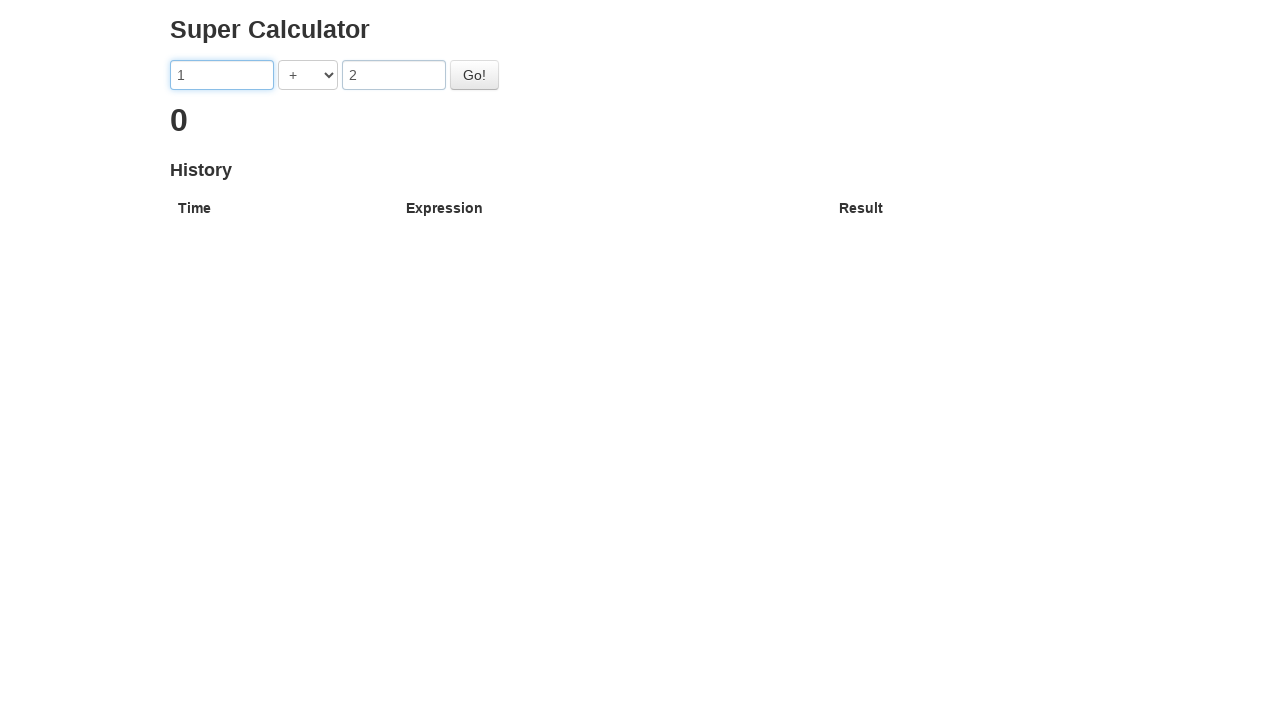

Clicked go button to calculate 1 + 2 at (474, 75) on #gobutton
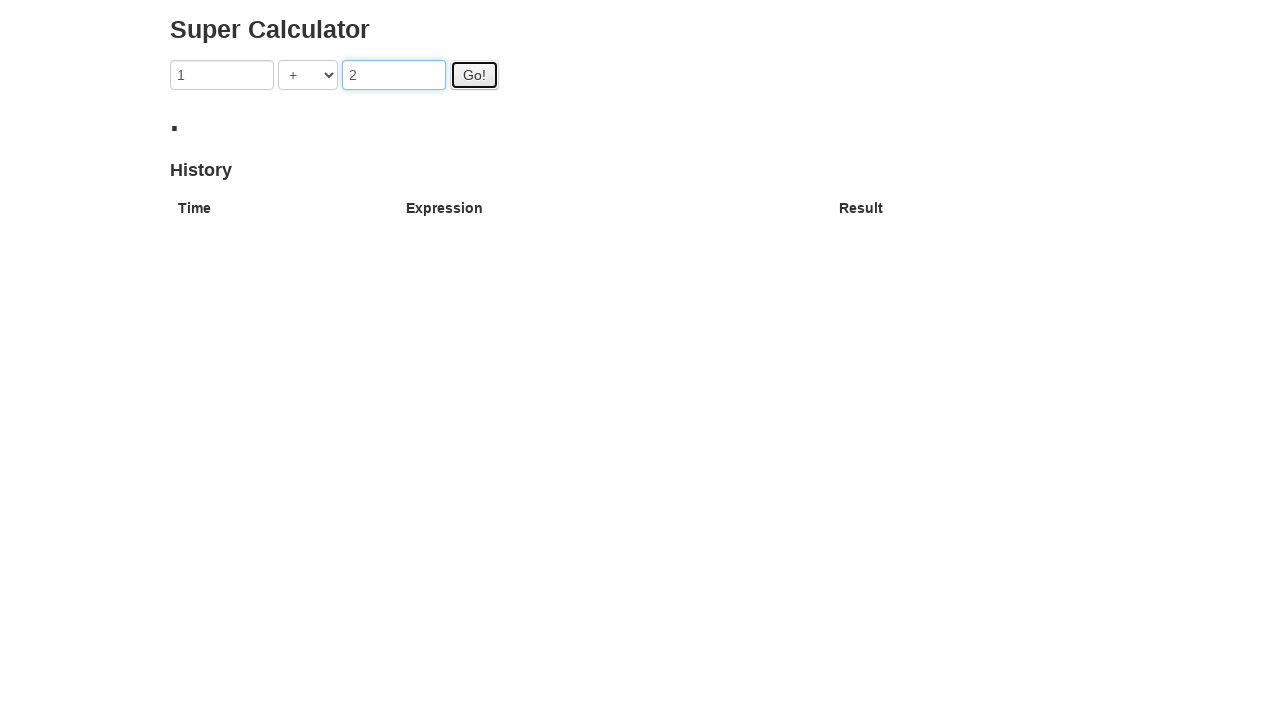

First history entry appeared in calculator history
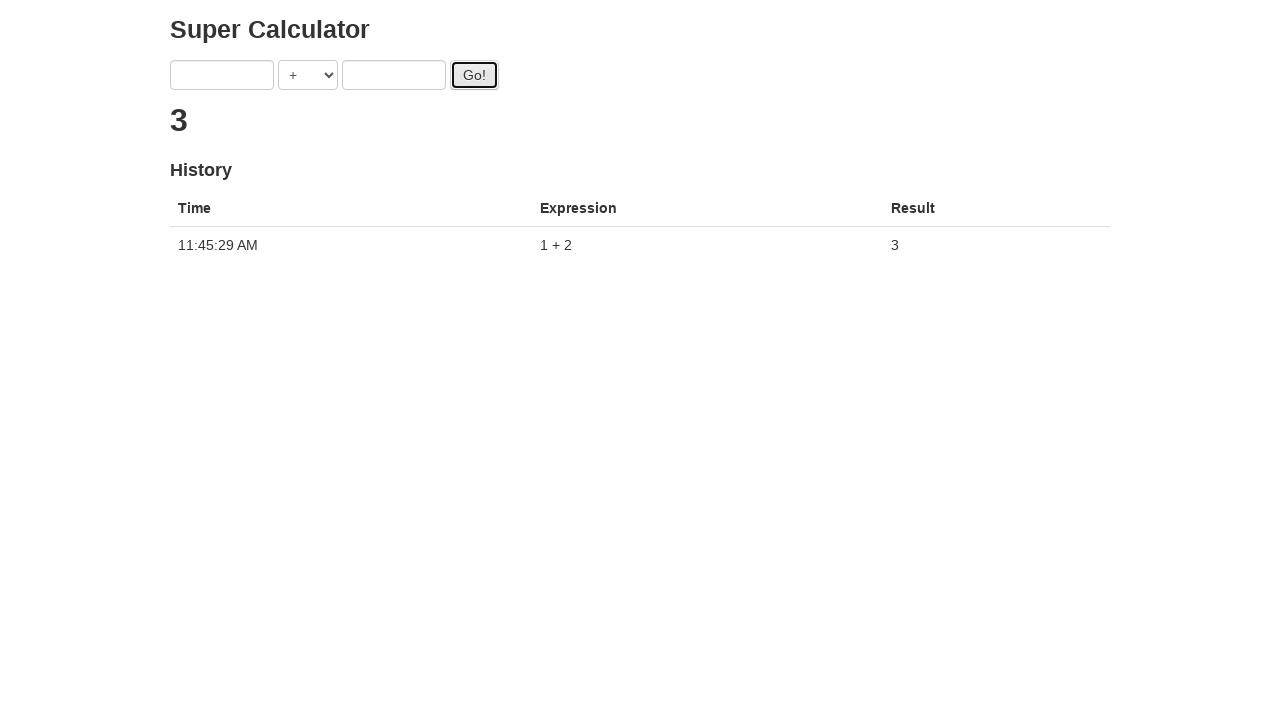

Filled first input with '3' on input[ng-model='first']
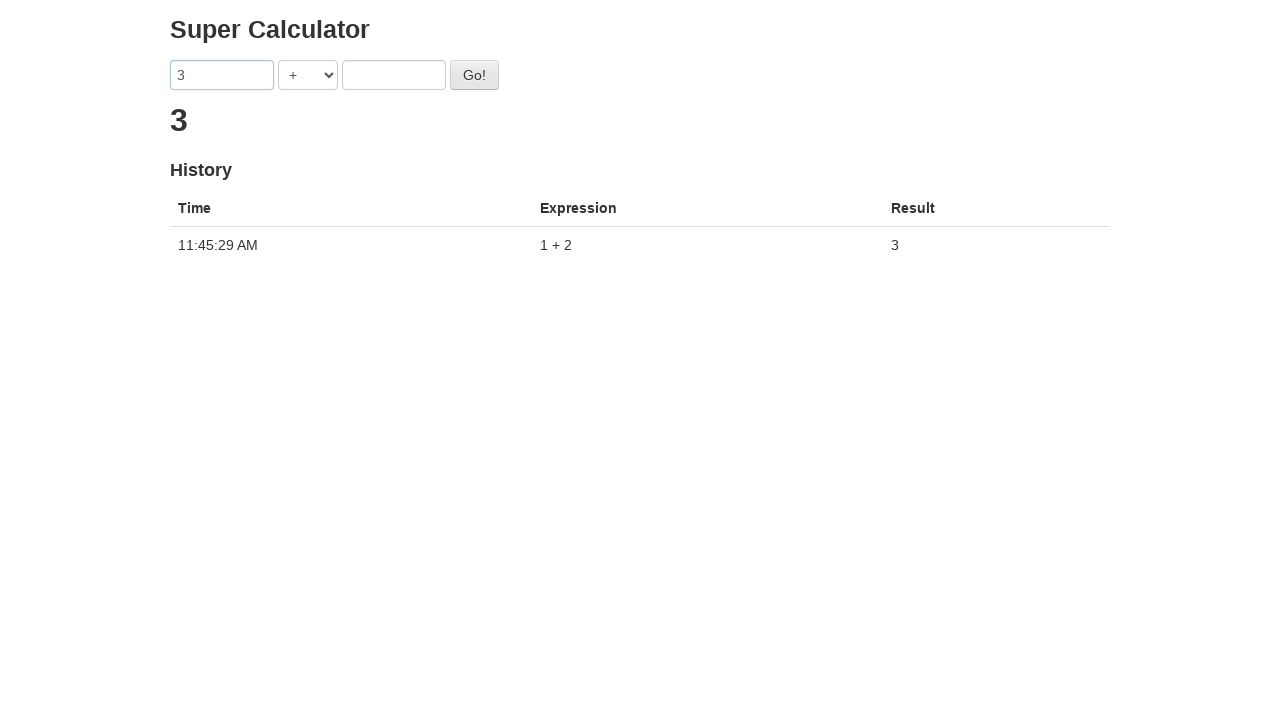

Selected '+' operator on select[ng-model='operator']
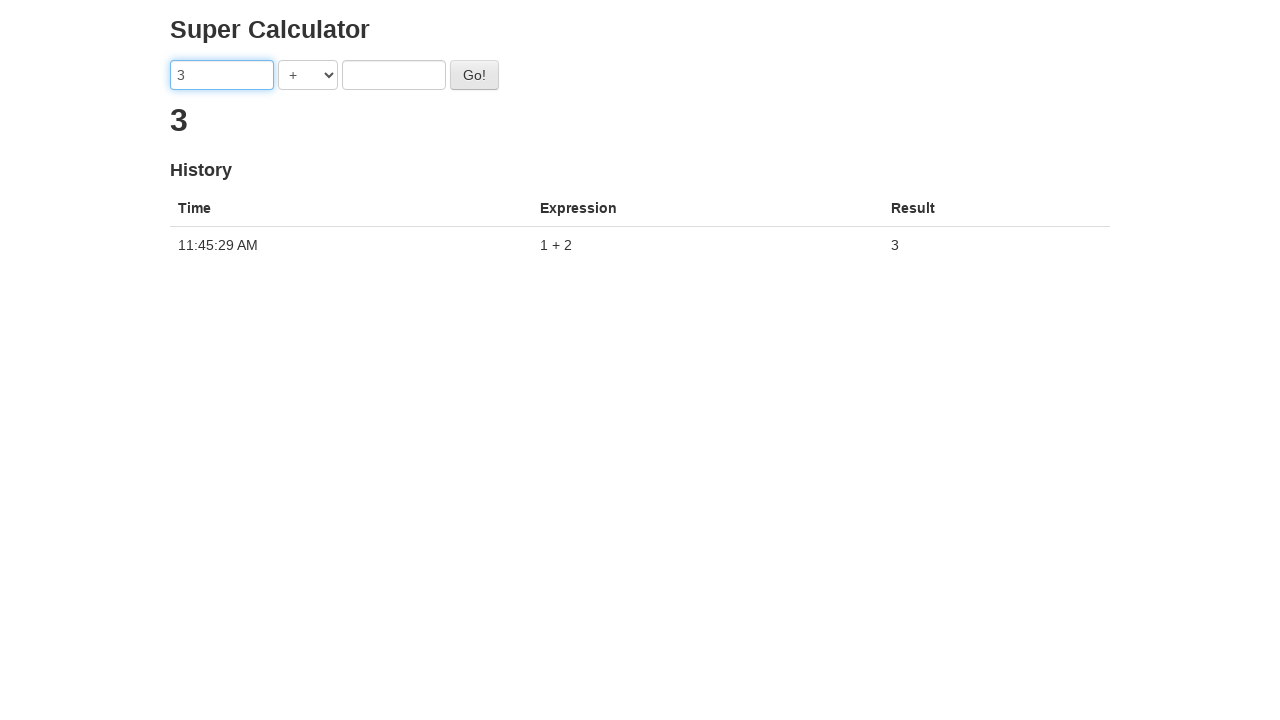

Filled second input with '4' on input[ng-model='second']
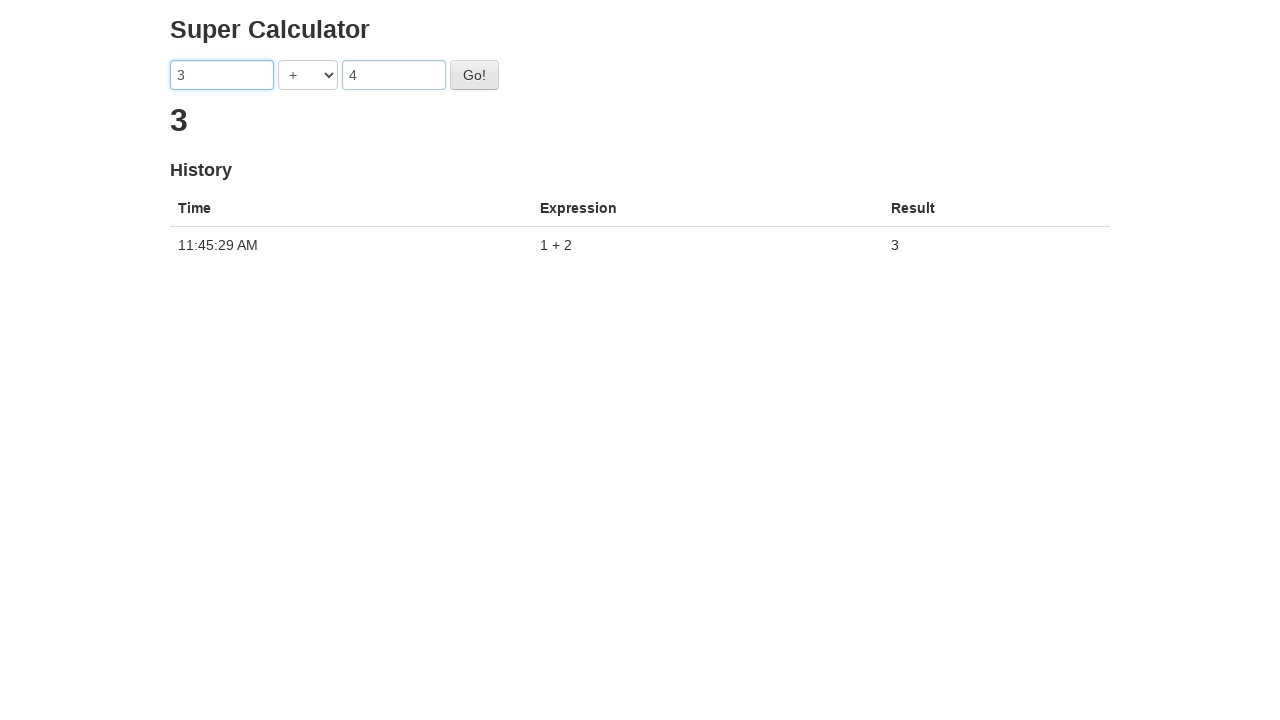

Clicked go button to calculate 3 + 4 at (474, 75) on #gobutton
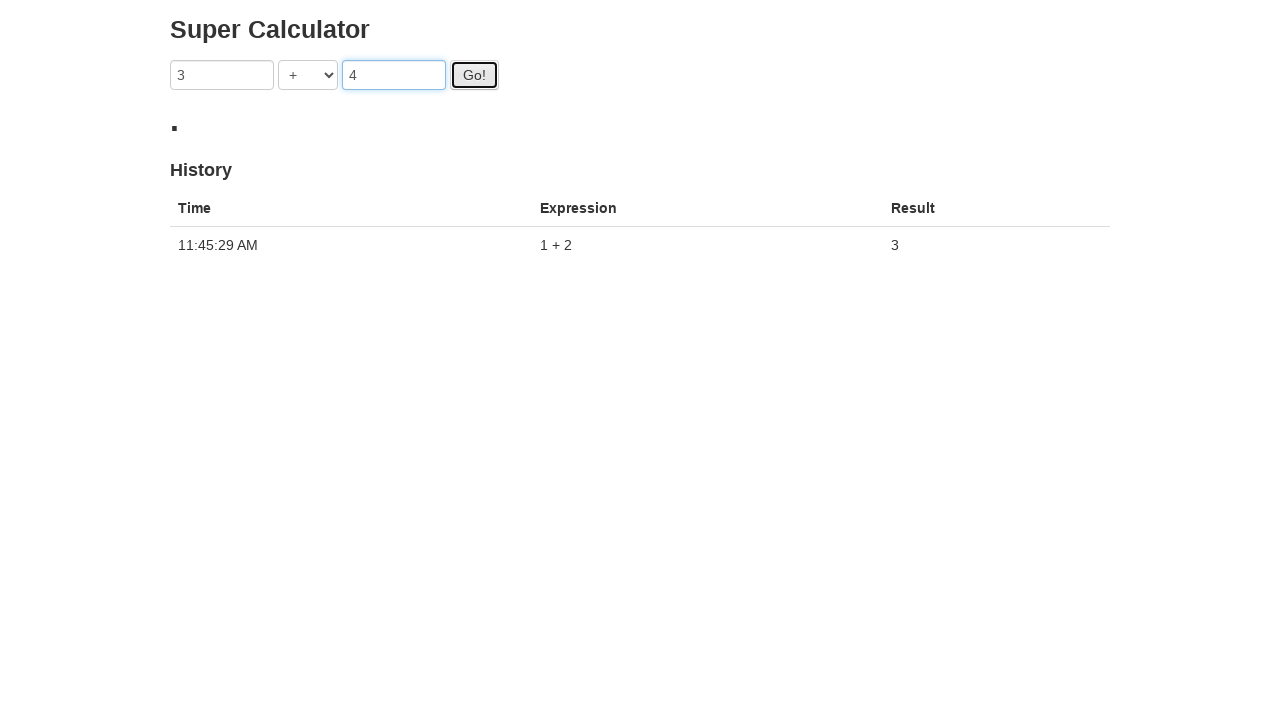

Second history entry verified in calculator history (2 entries total)
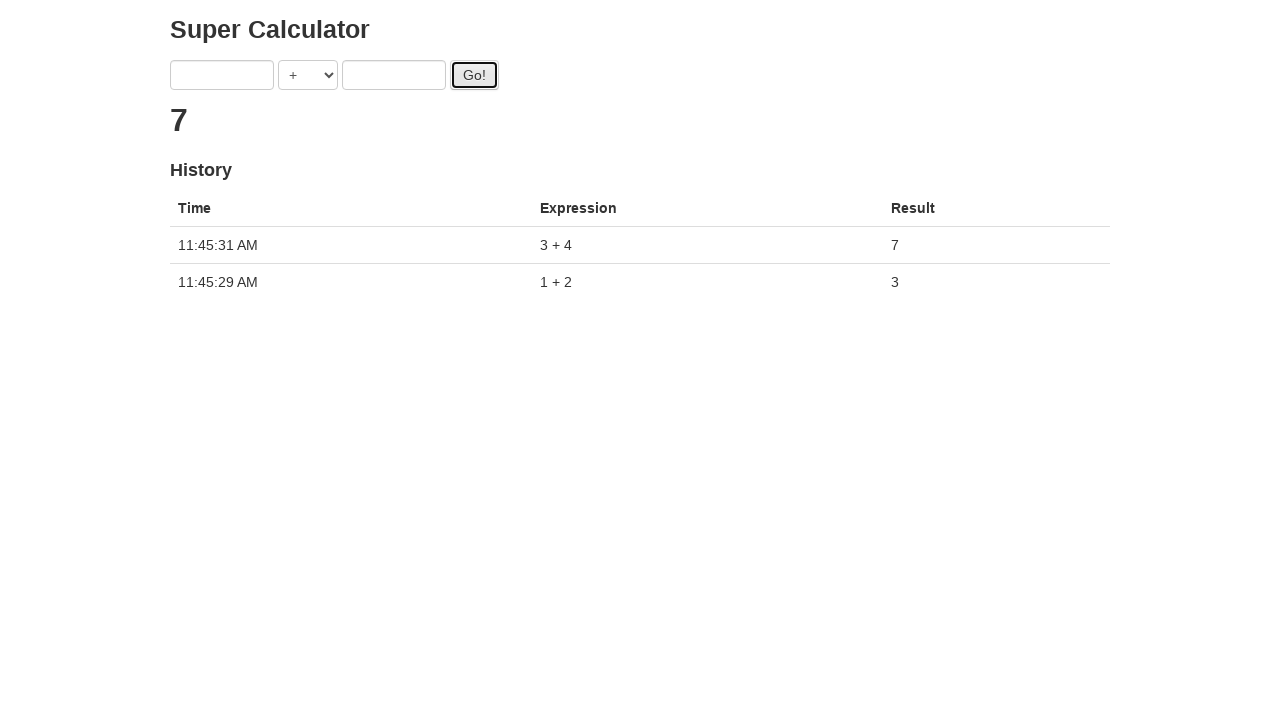

Filled first input with '5' on input[ng-model='first']
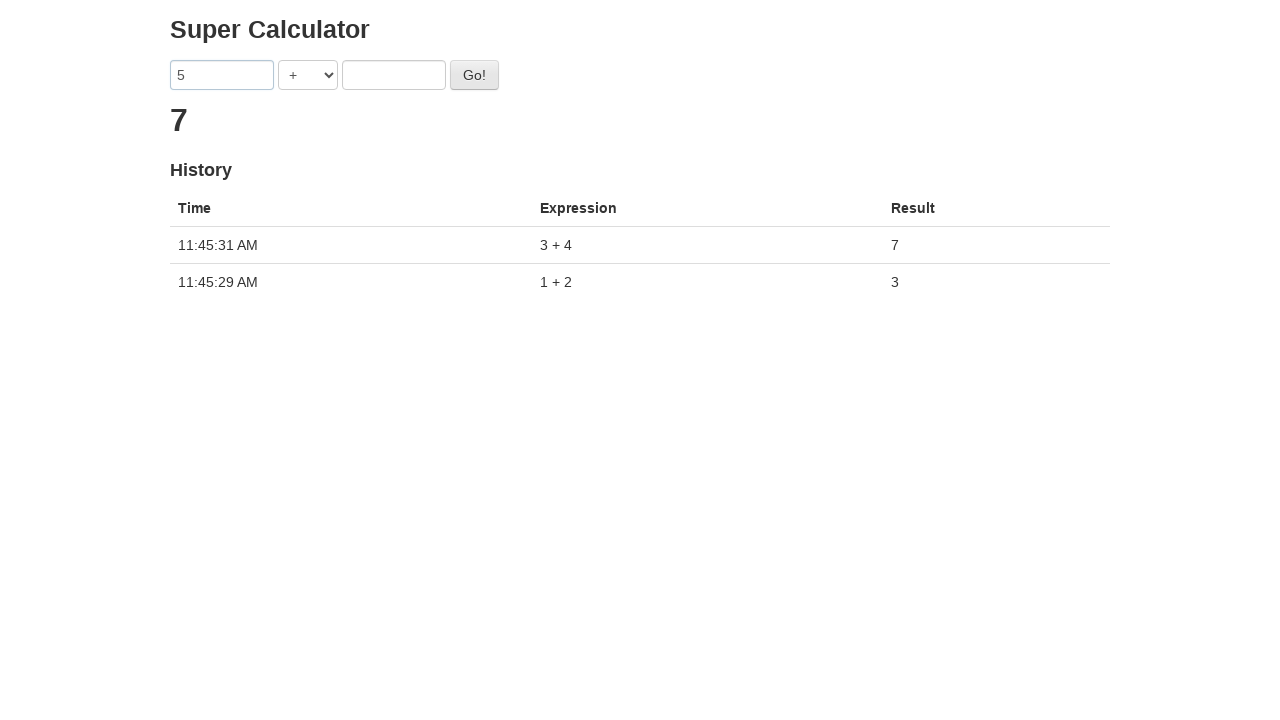

Selected '+' operator on select[ng-model='operator']
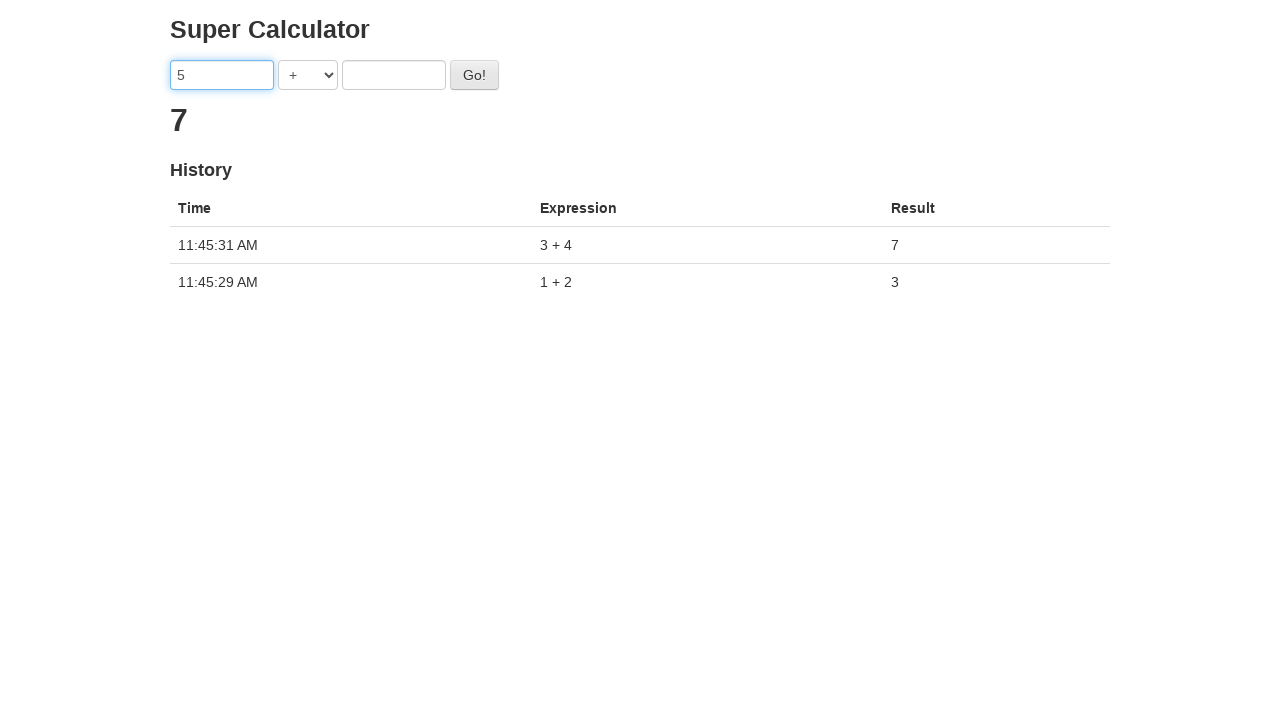

Filled second input with '6' on input[ng-model='second']
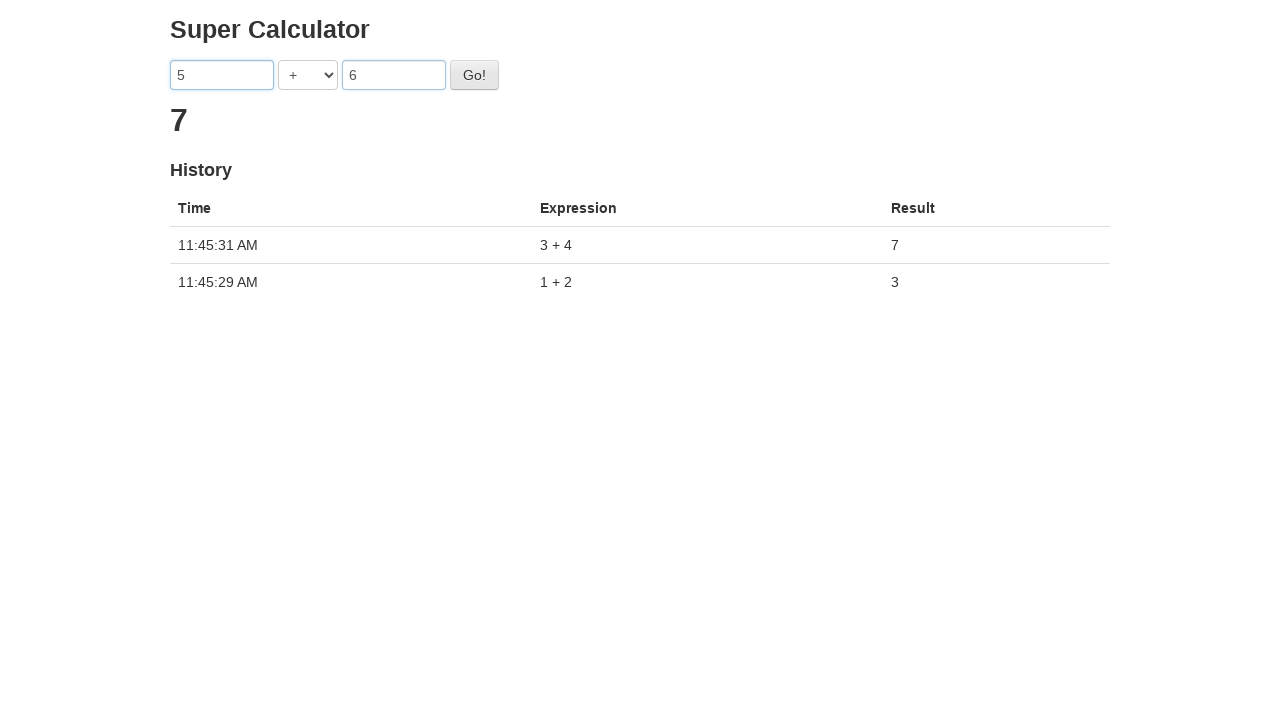

Clicked go button to calculate 5 + 6 at (474, 75) on #gobutton
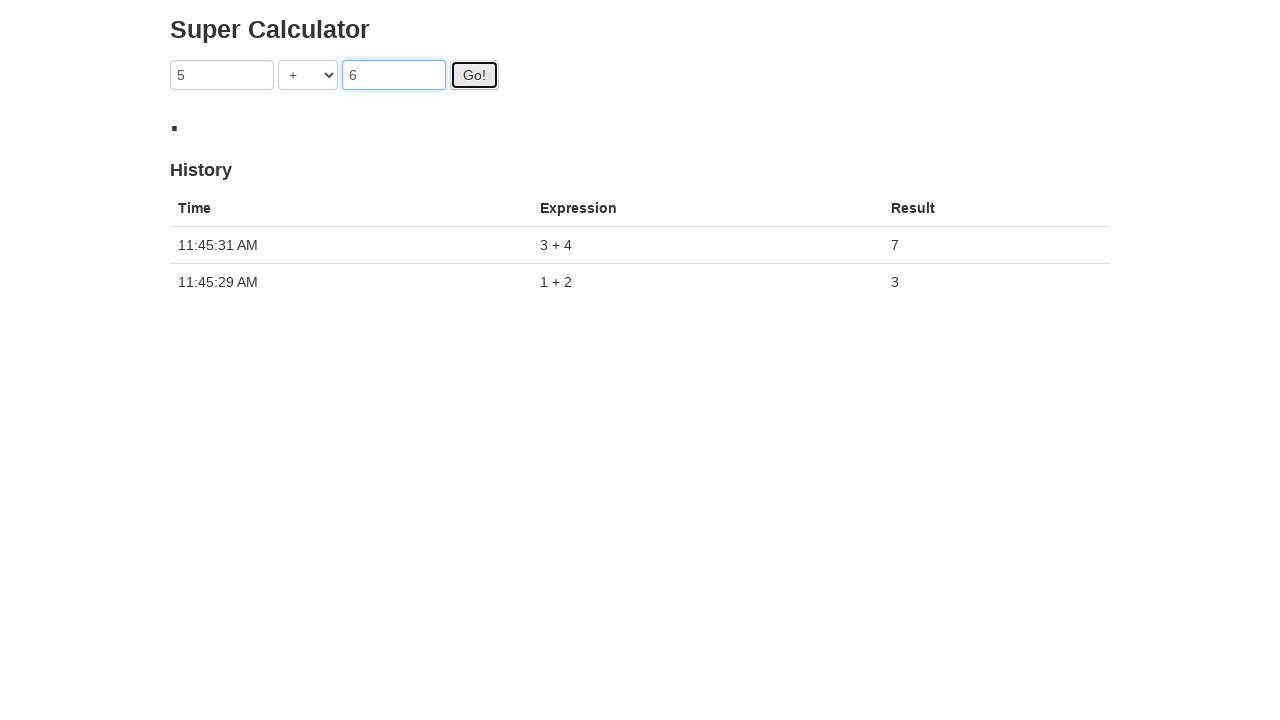

Third history entry verified in calculator history (3 entries total)
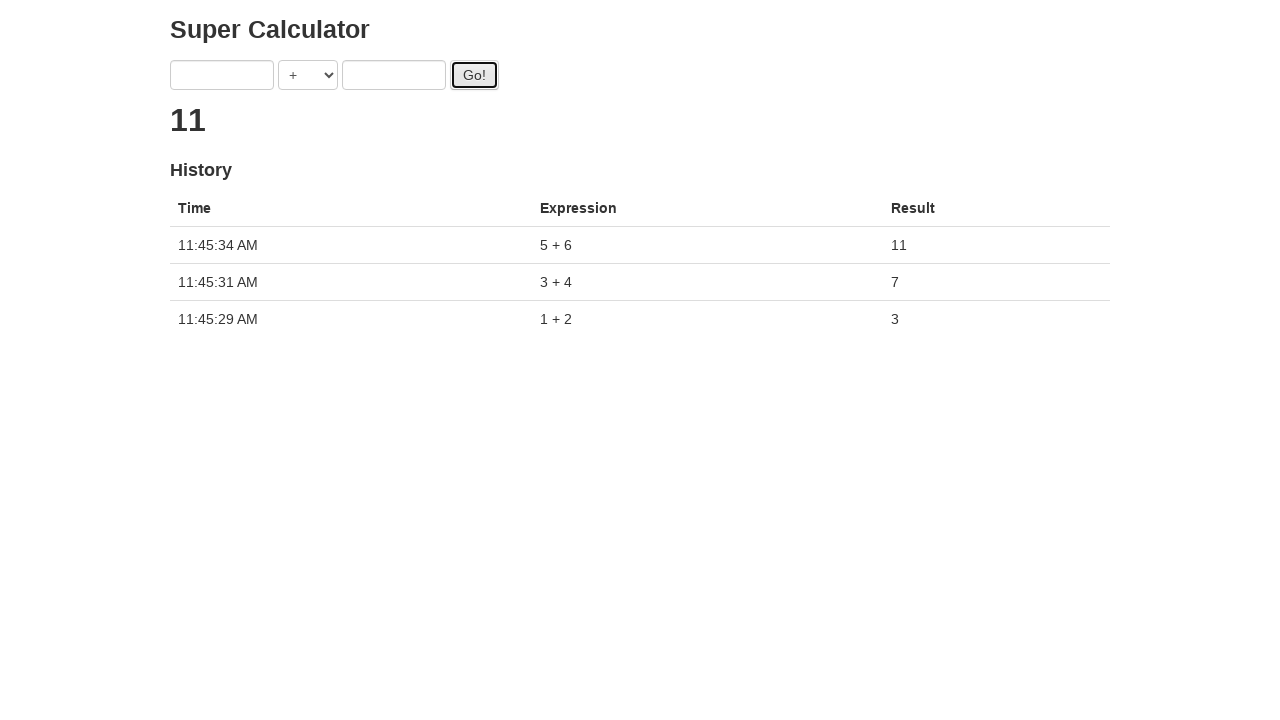

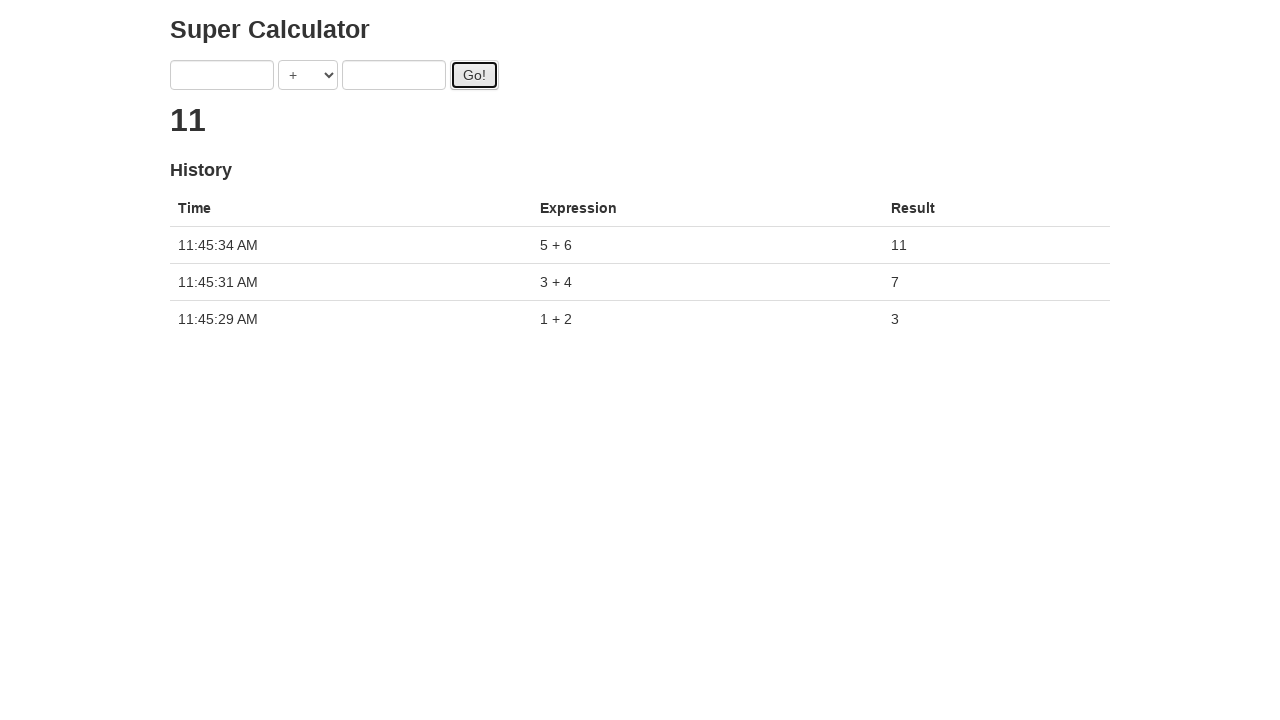